Tests page scrolling functionality by scrolling down the mortgage calculator page, scrolling back up, scrolling down again, and then clicking on the "Mortgage Rates" link.

Starting URL: https://www.mlcalc.com

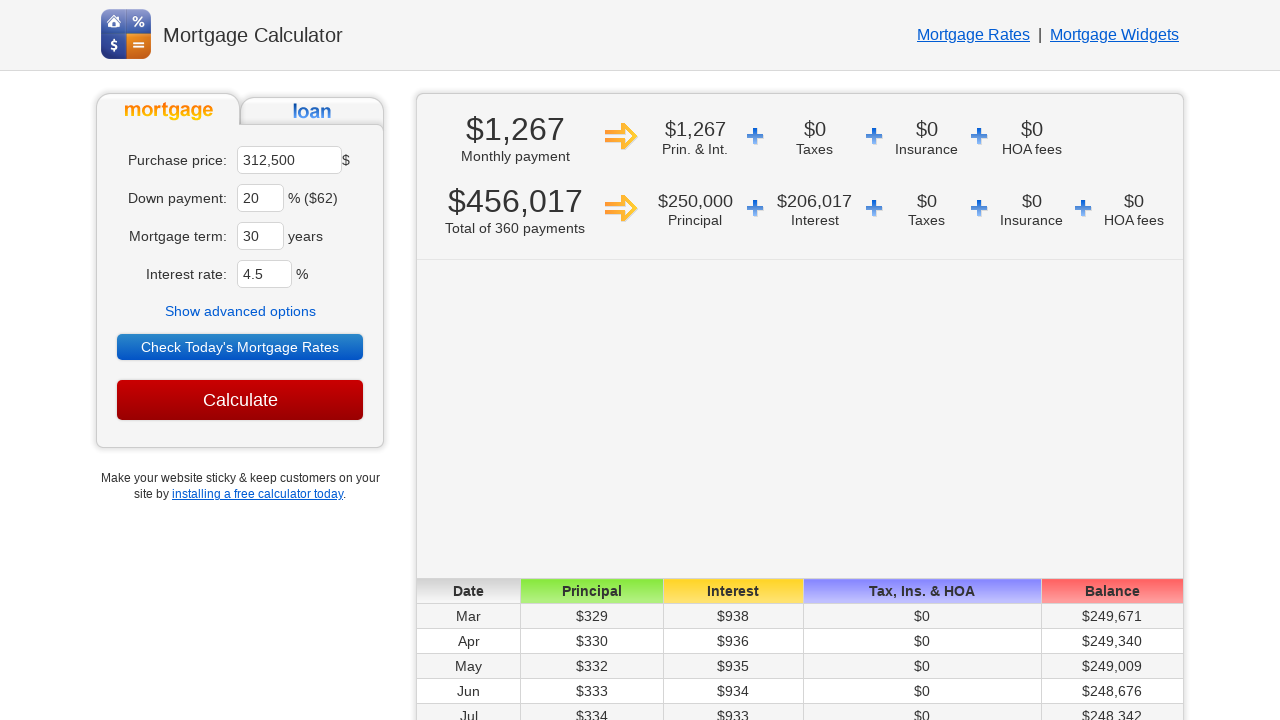

Page loaded with domcontentloaded state
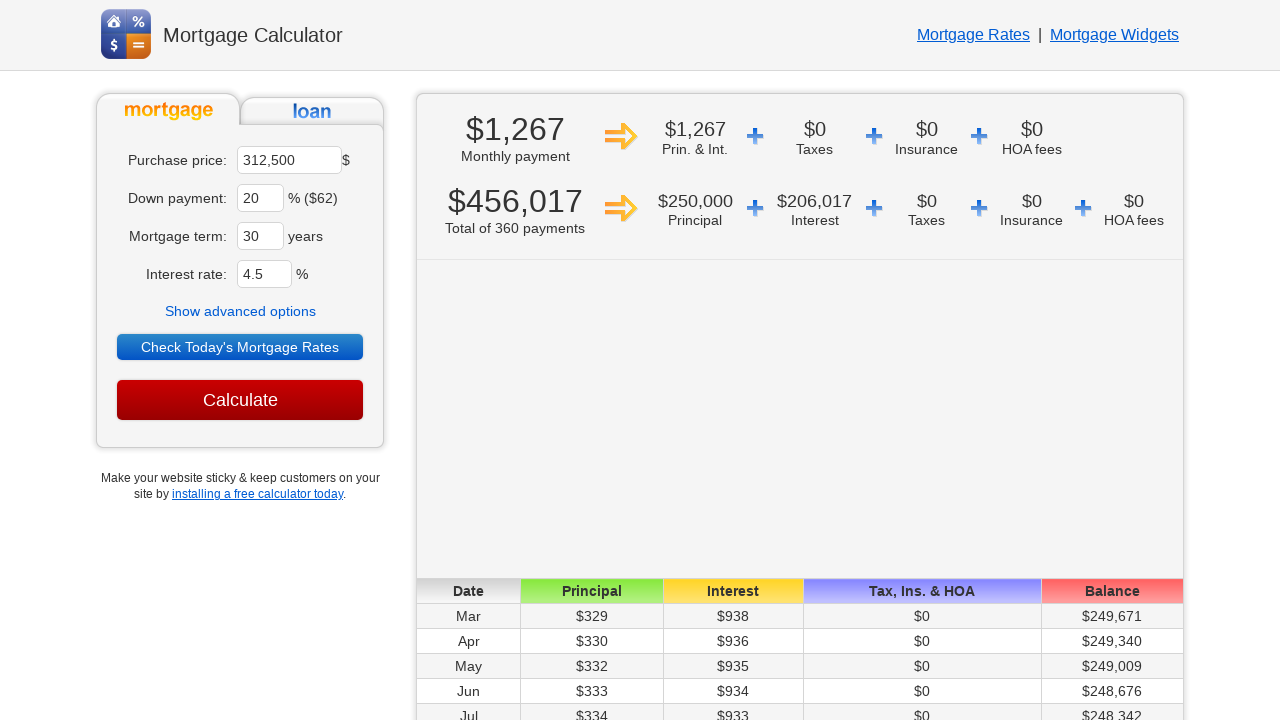

Scrolled down 3000 pixels on mortgage calculator page
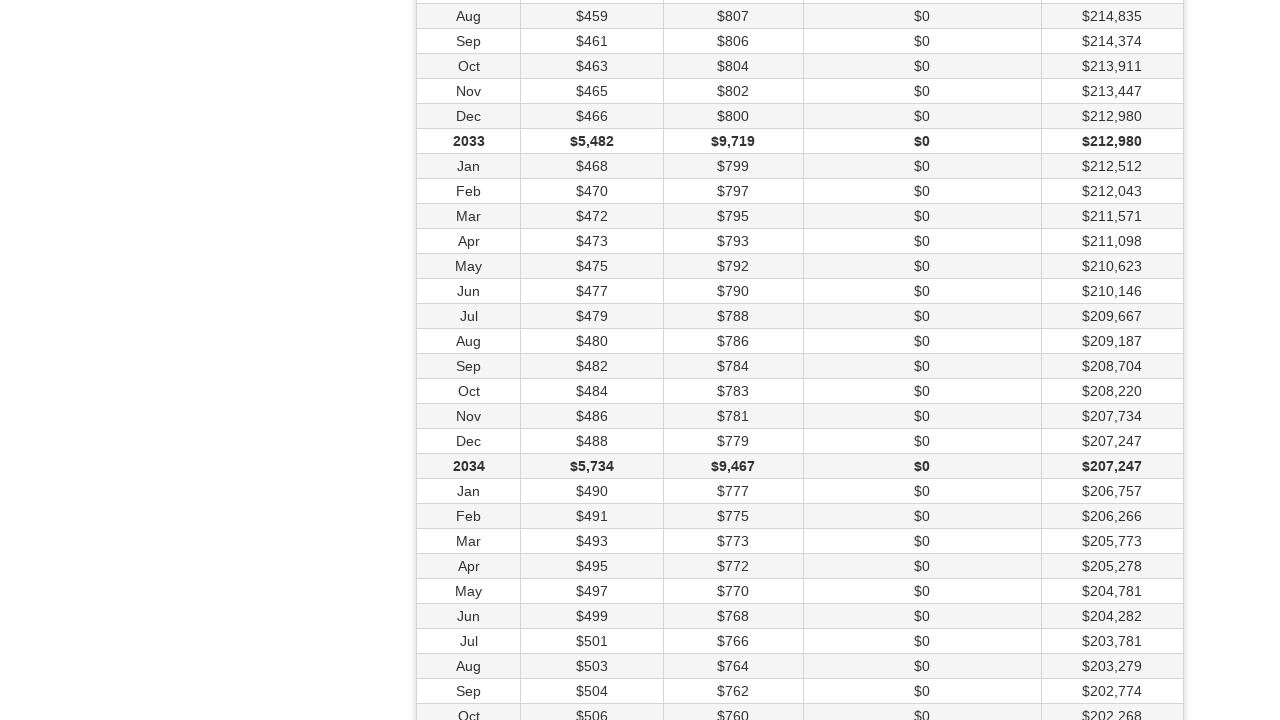

Paused for 1 second to observe scroll effect
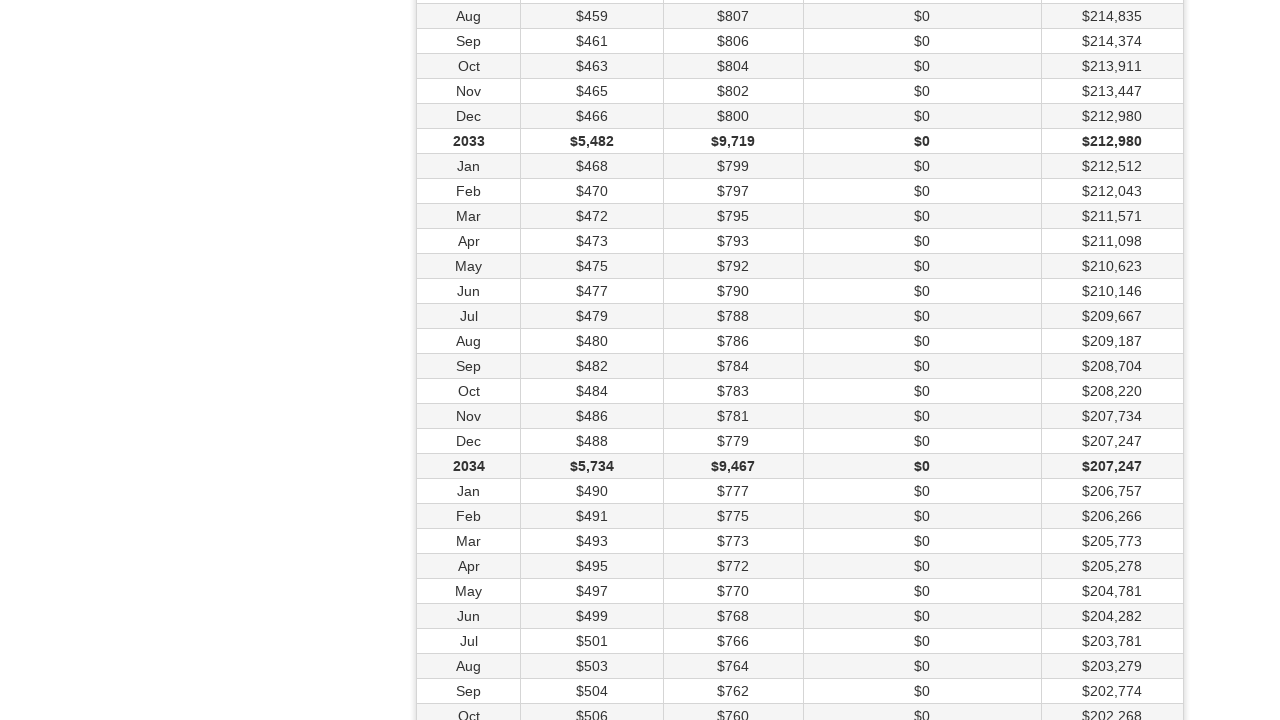

Scrolled back up 3000 pixels to original position
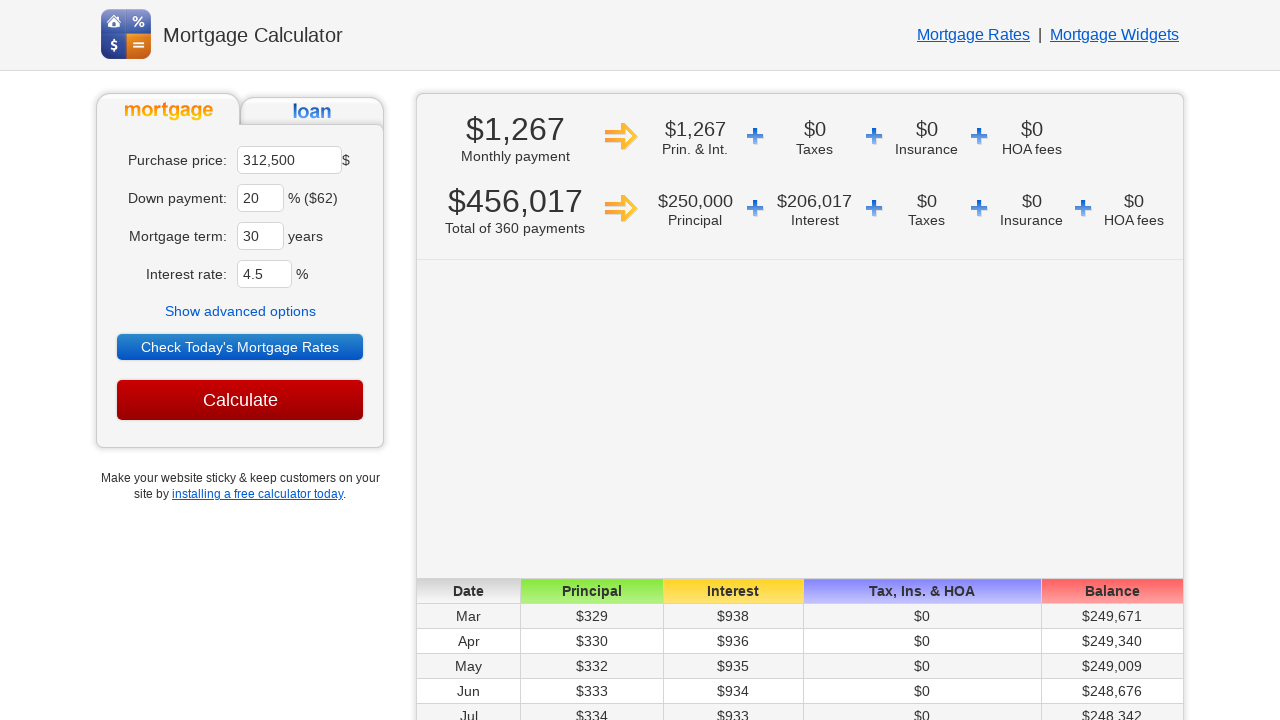

Paused for 1.5 seconds
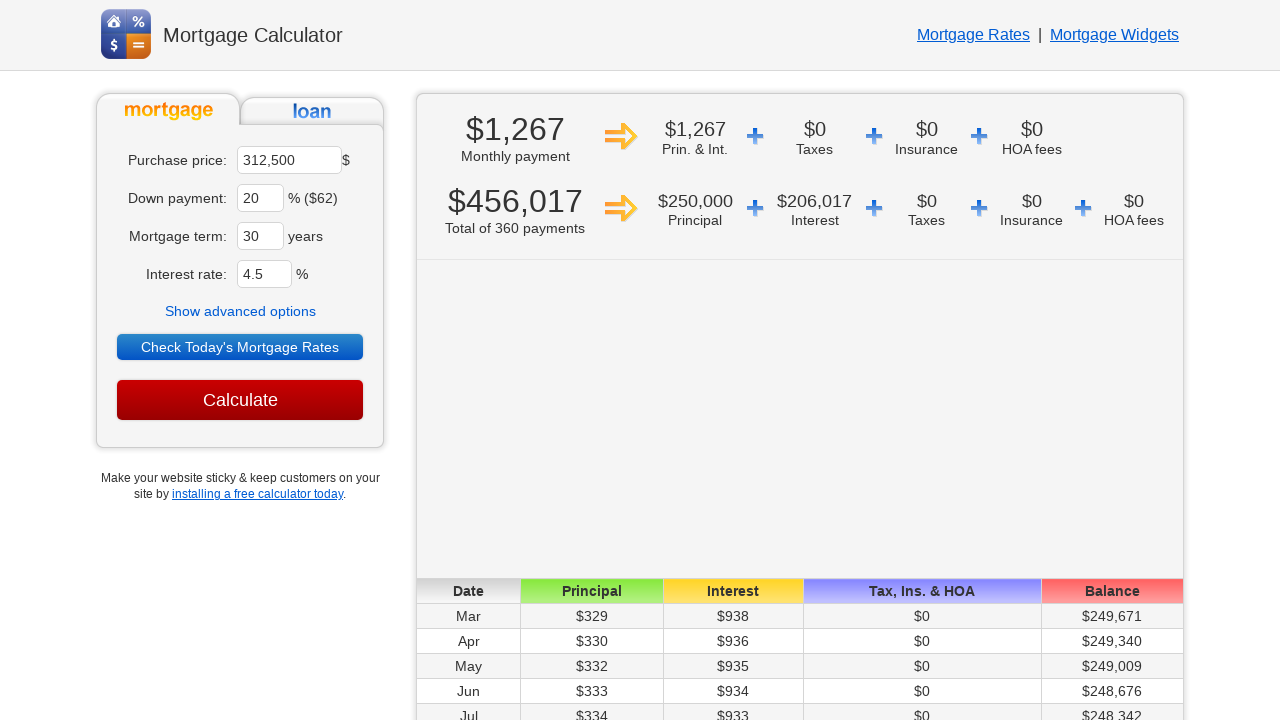

Scrolled down 3000 pixels again
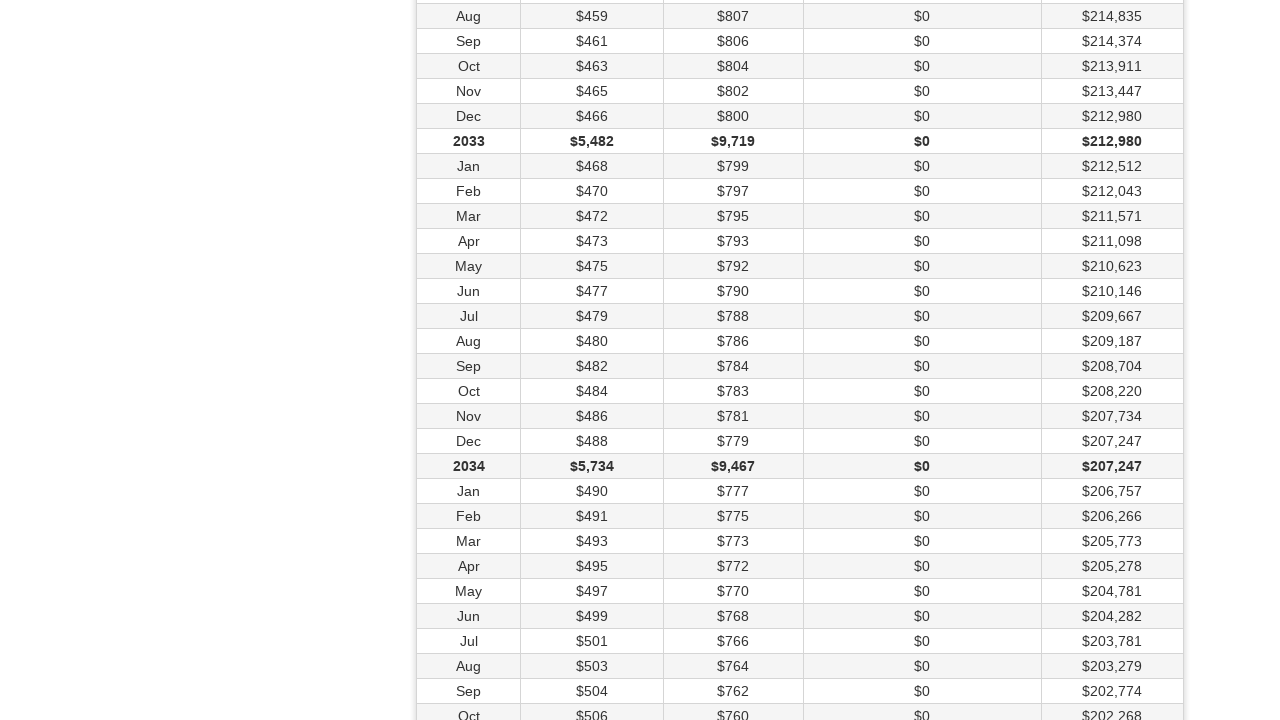

Clicked on Mortgage Rates link at (732, 676) on xpath=//a[text()='Mortgage Rates'] >> nth=1
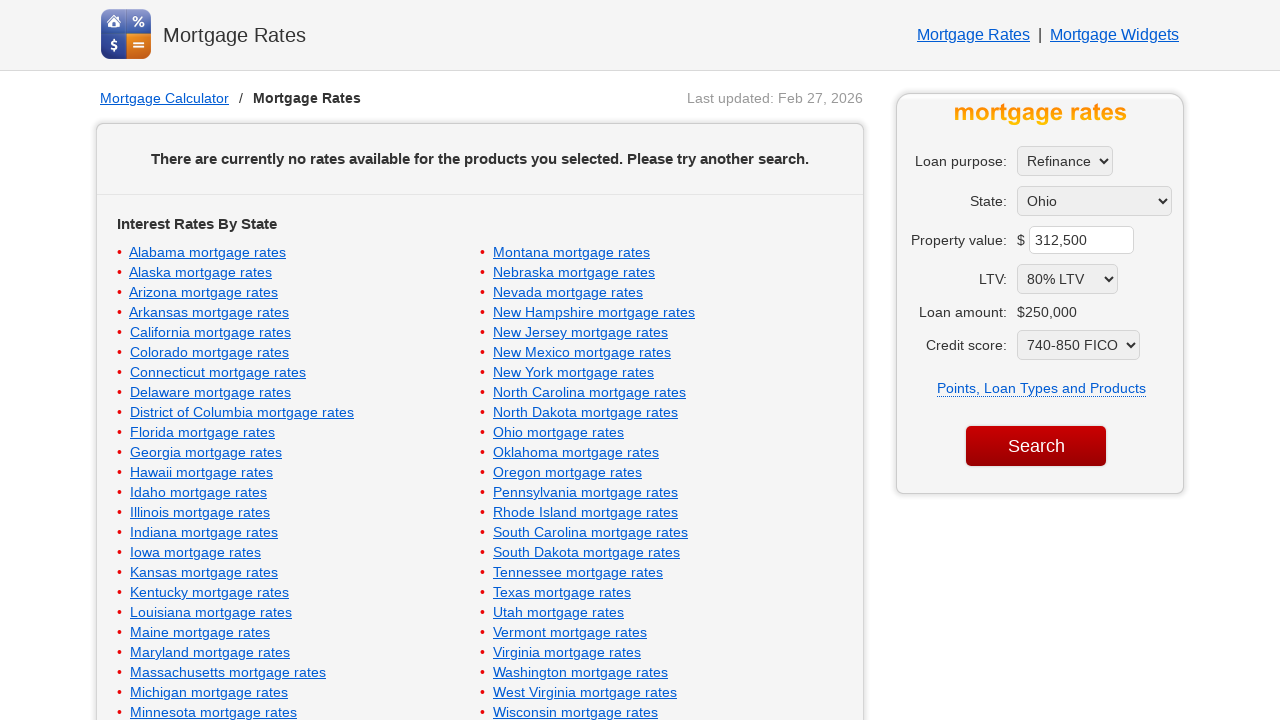

Navigation to Mortgage Rates page completed
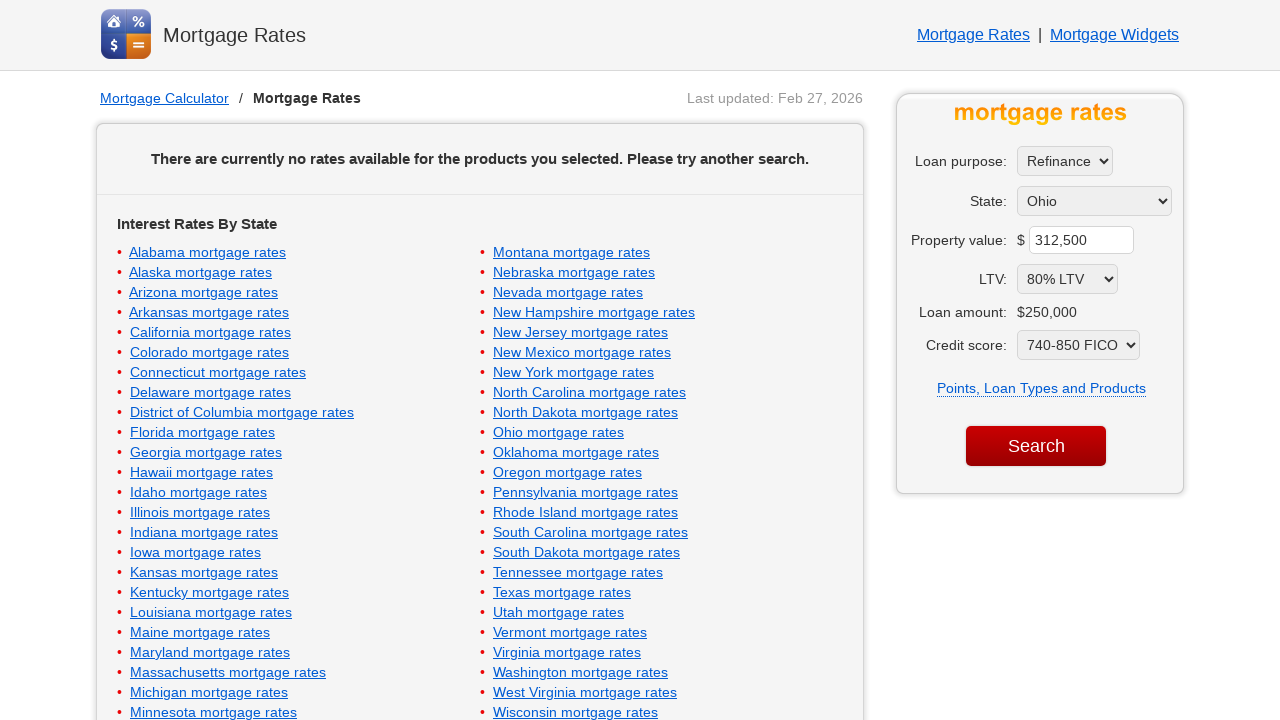

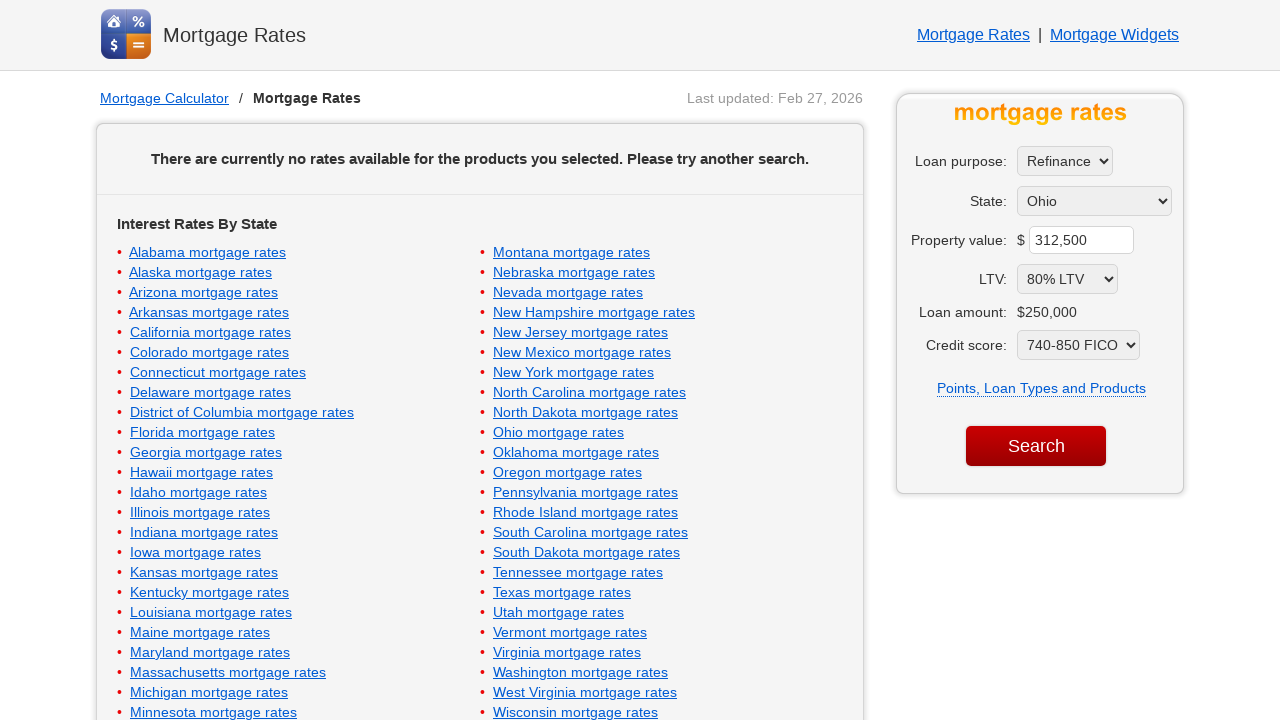